Tests the OrangeHRM website by filling out an email field in a trial signup form and clicking the "Try it Free" button.

Starting URL: https://www.orangehrm.com/

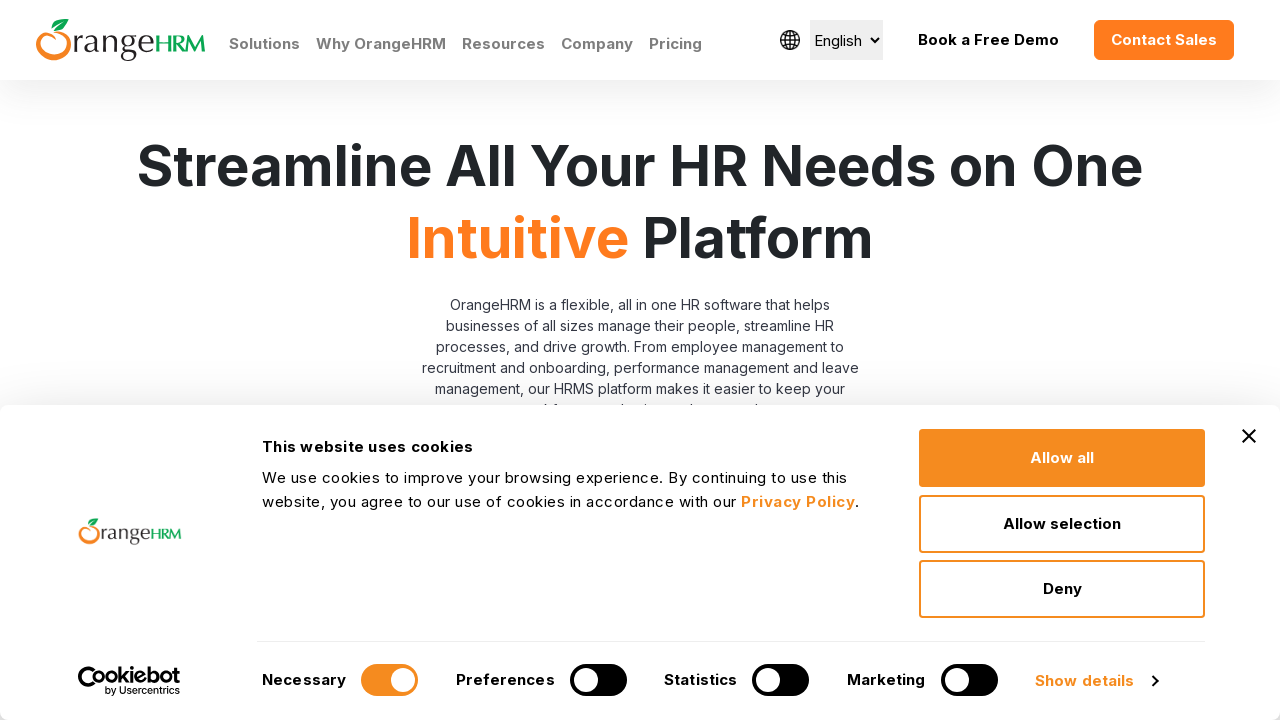

Filled email field with 'martinez.tech2024@gmail.com' on input[type*='ema']
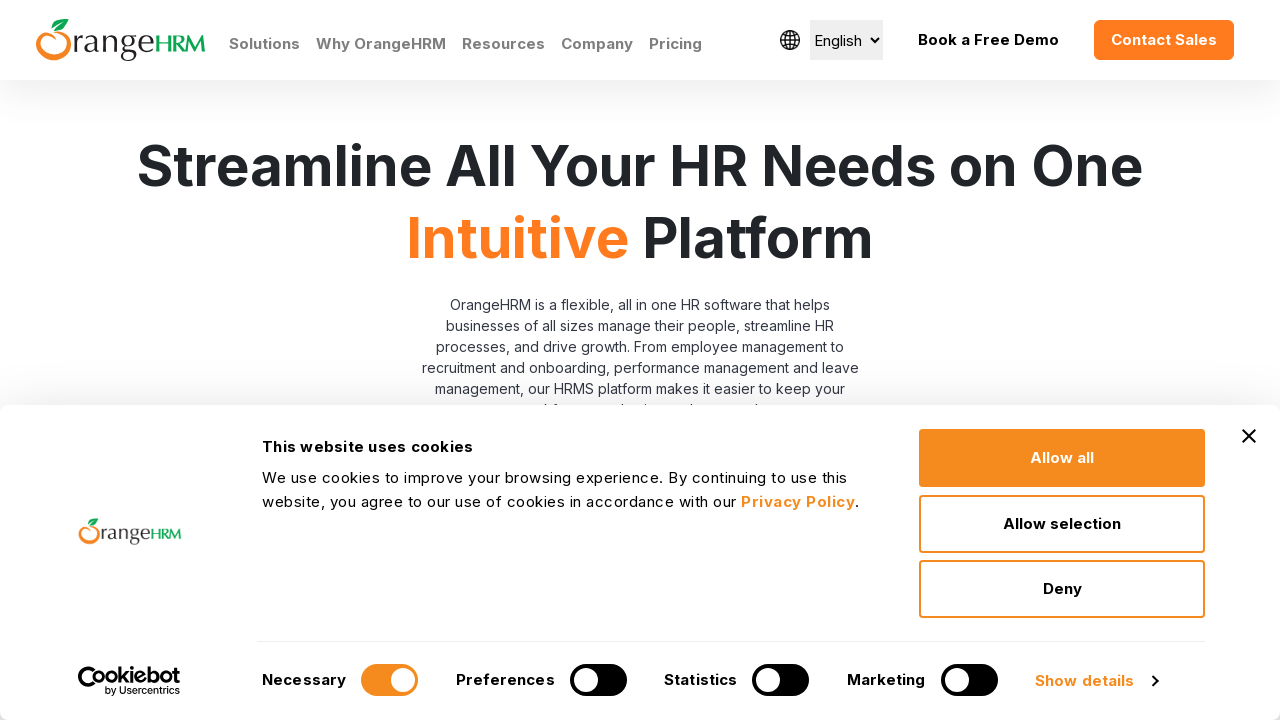

Clicked 'Try it Free' button at (717, 360) on input.btn-tryit-free, button.btn-tryit-free, .btn-tryit-free
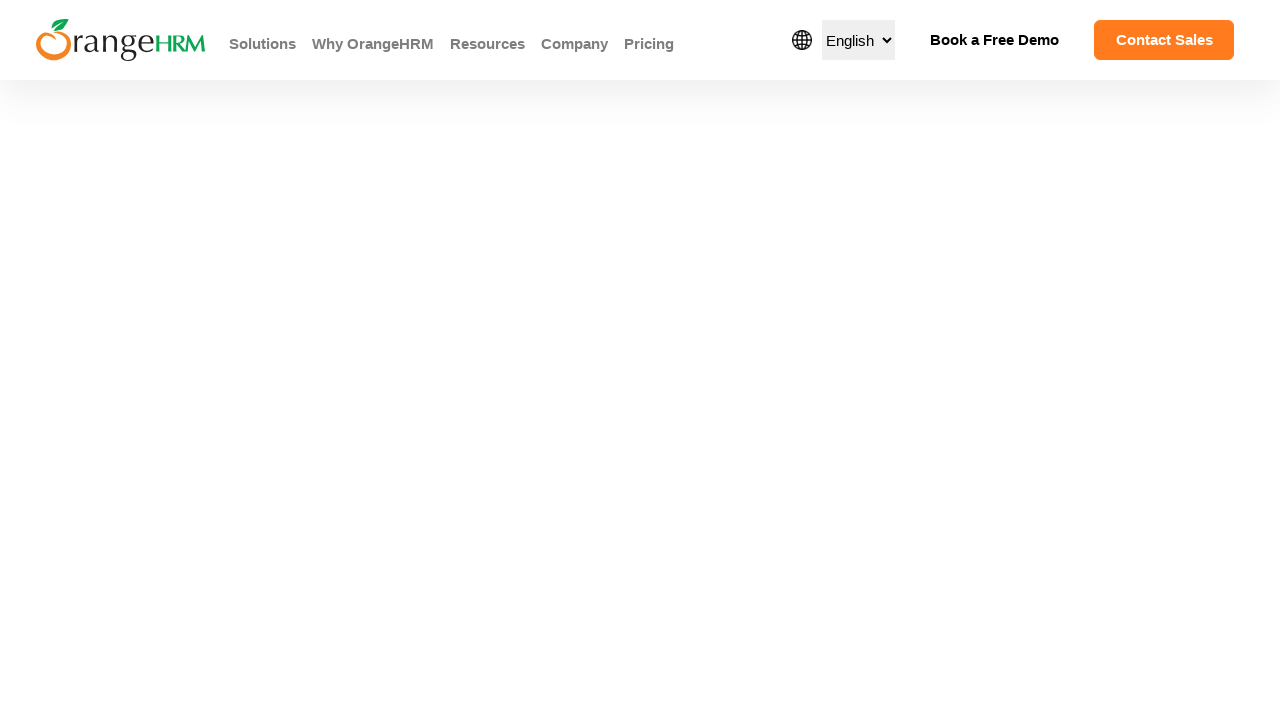

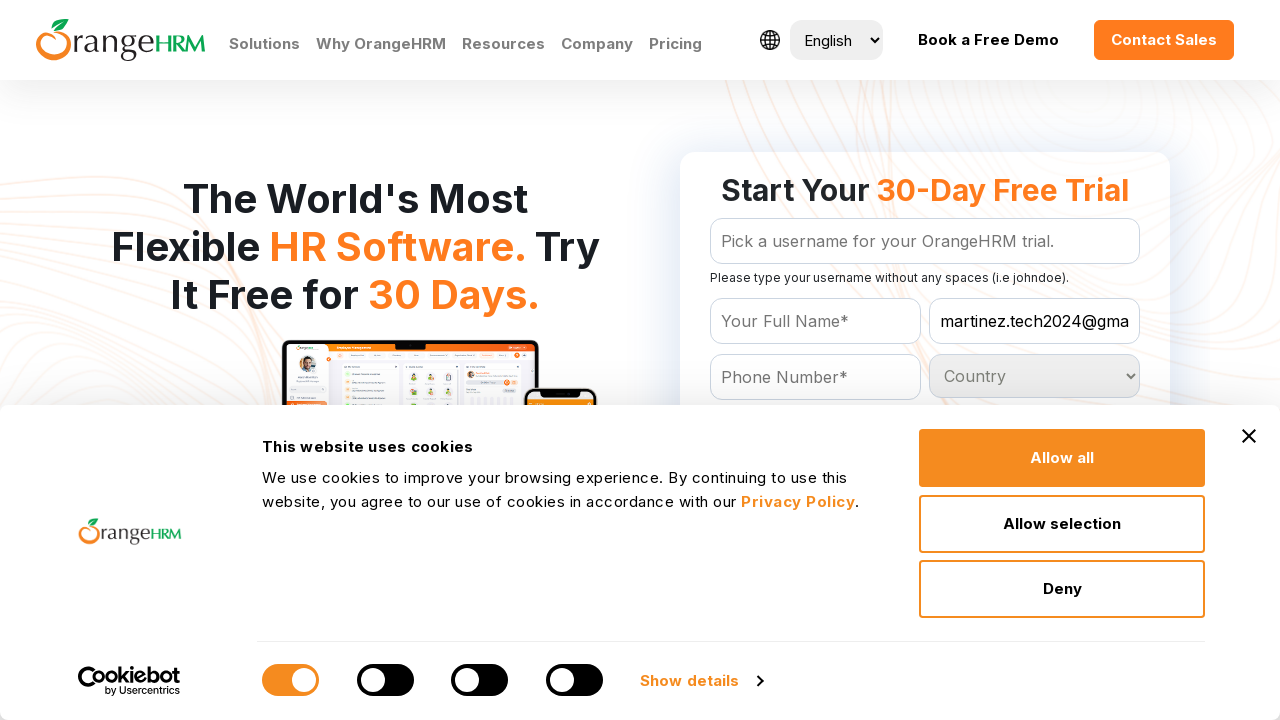